Tests adding todo items to a todo list by filling the input field and pressing Enter, then verifying the items appear in the list

Starting URL: https://demo.playwright.dev/todomvc

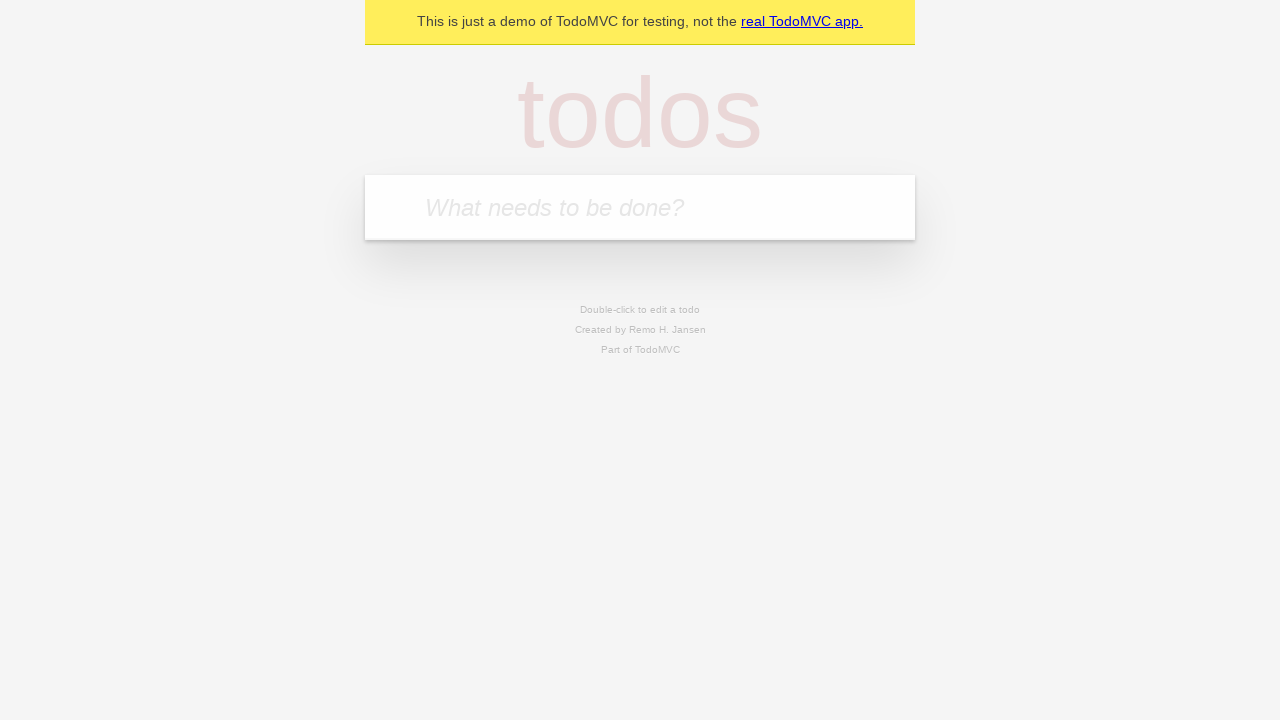

Filled todo input with 'buy some cheese' on internal:attr=[placeholder="What needs to be done?"i]
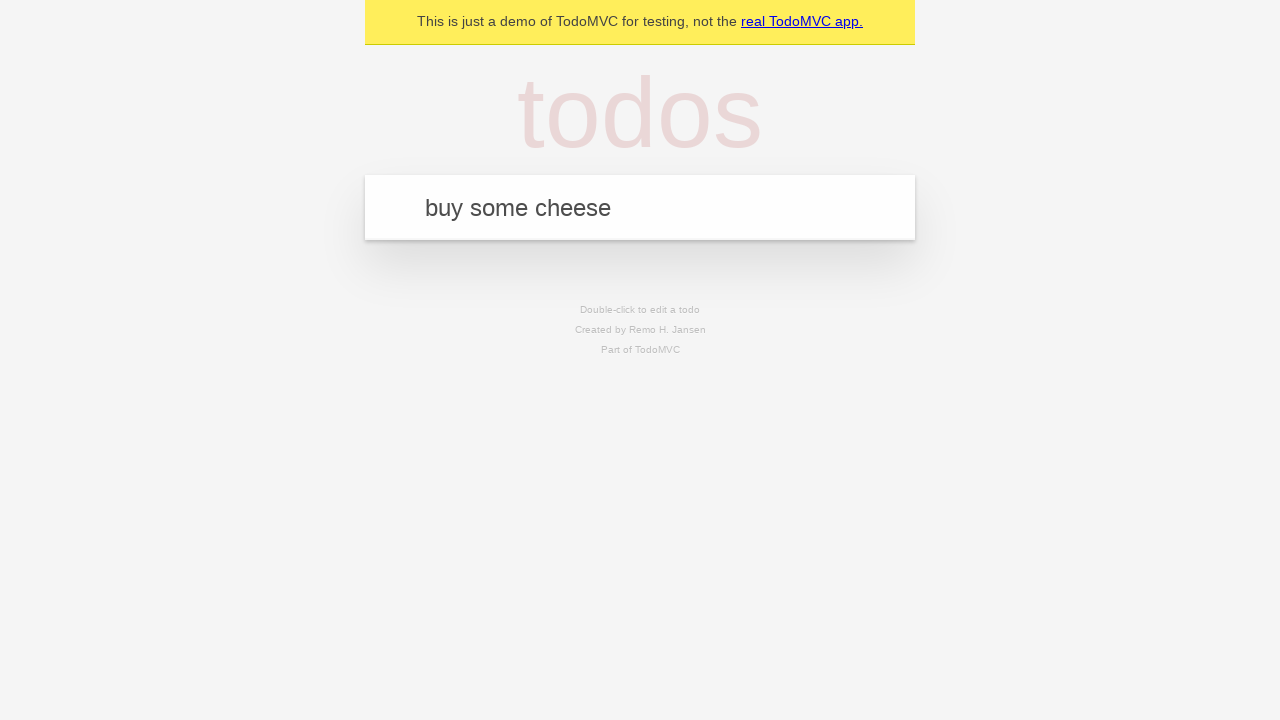

Pressed Enter to add first todo item on internal:attr=[placeholder="What needs to be done?"i]
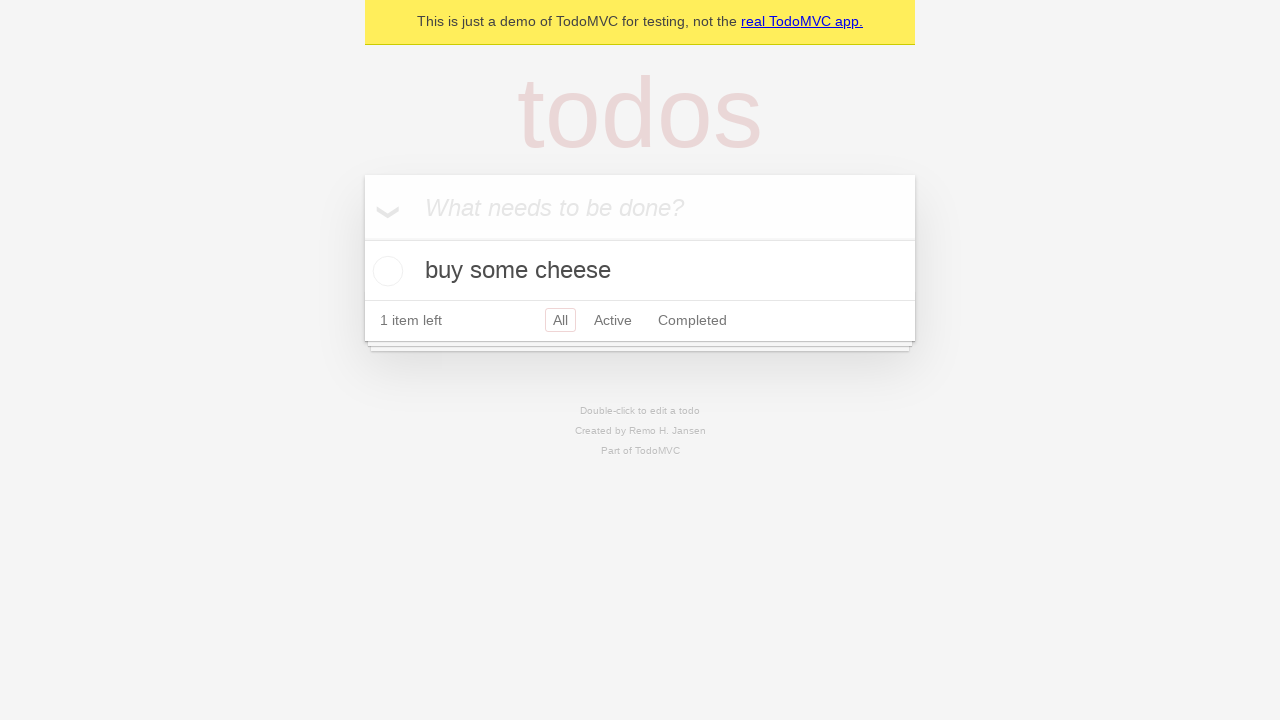

First todo item appeared in the list
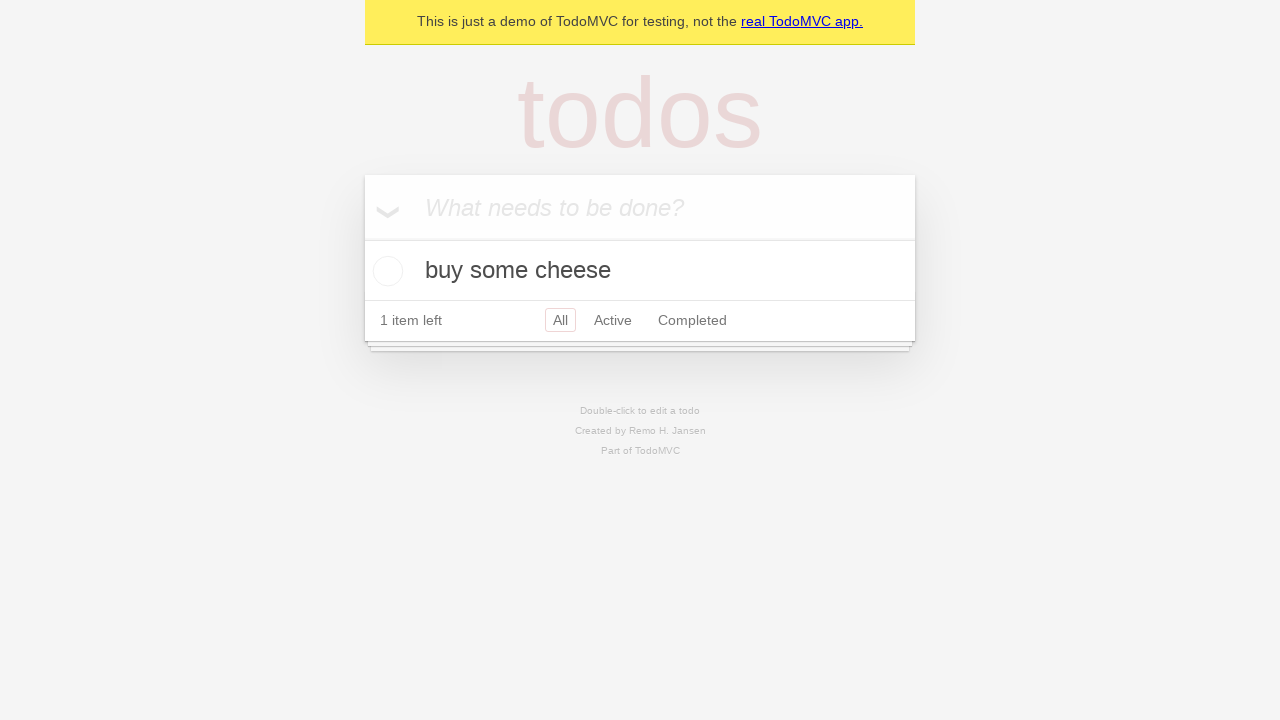

Filled todo input with 'feed the cat' on internal:attr=[placeholder="What needs to be done?"i]
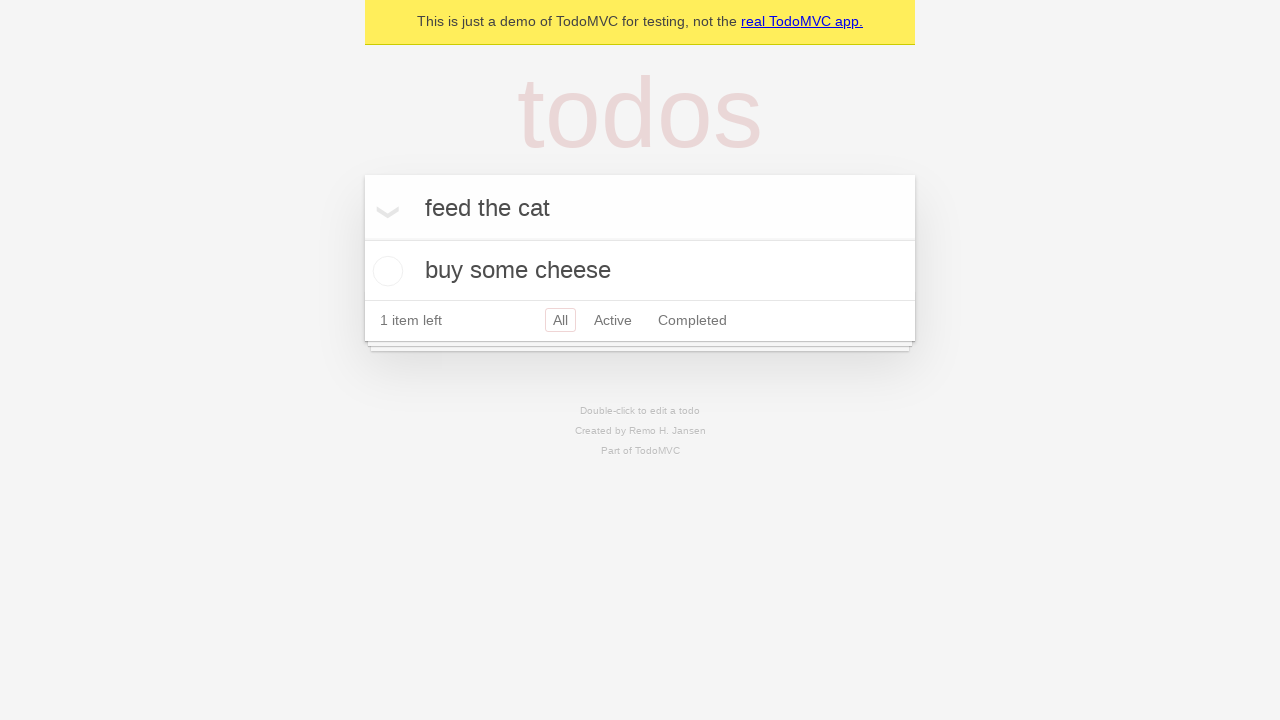

Pressed Enter to add second todo item on internal:attr=[placeholder="What needs to be done?"i]
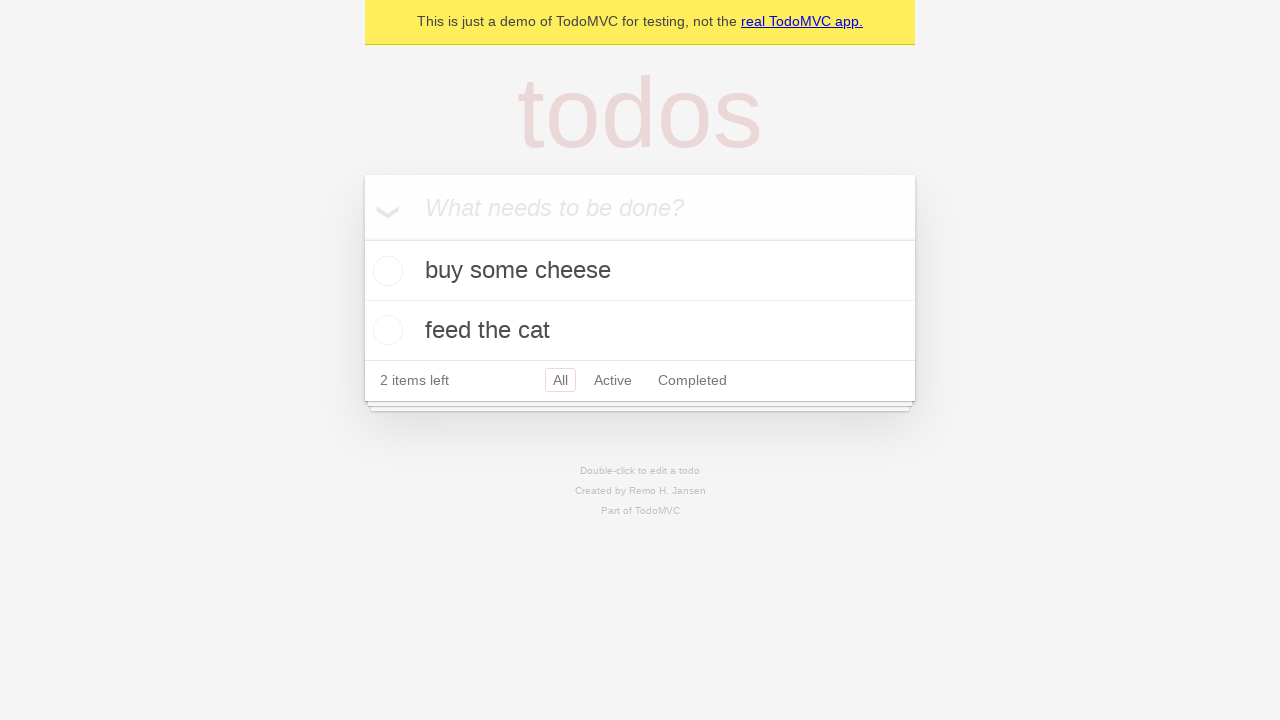

Verified both todo items are now in the list
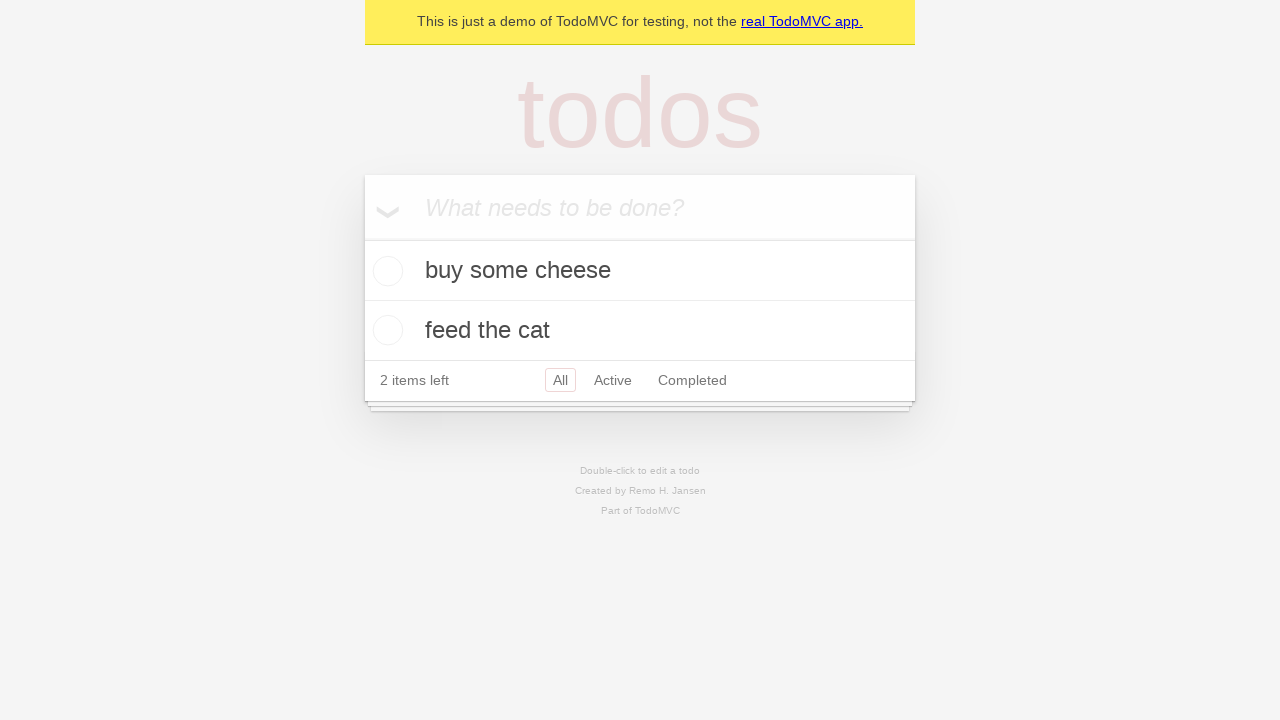

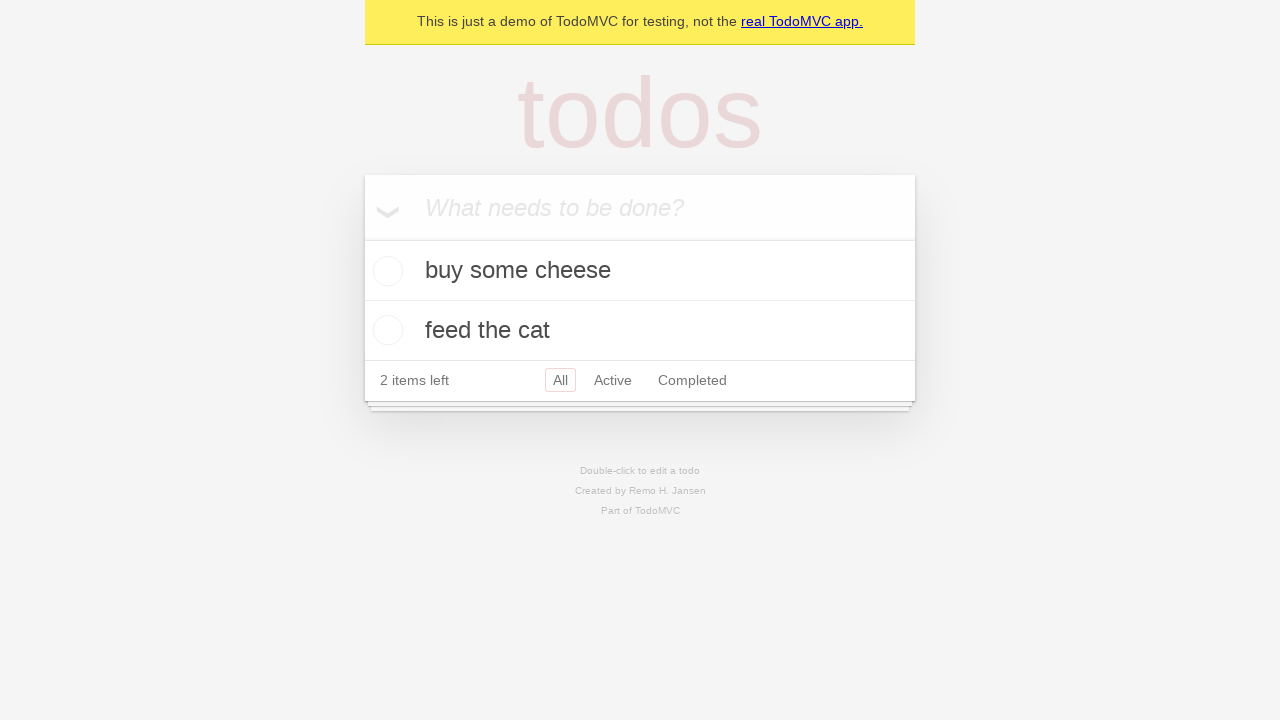